Tests drag and drop functionality by dragging an element from source to target within an iframe

Starting URL: https://jqueryui.com/droppable/

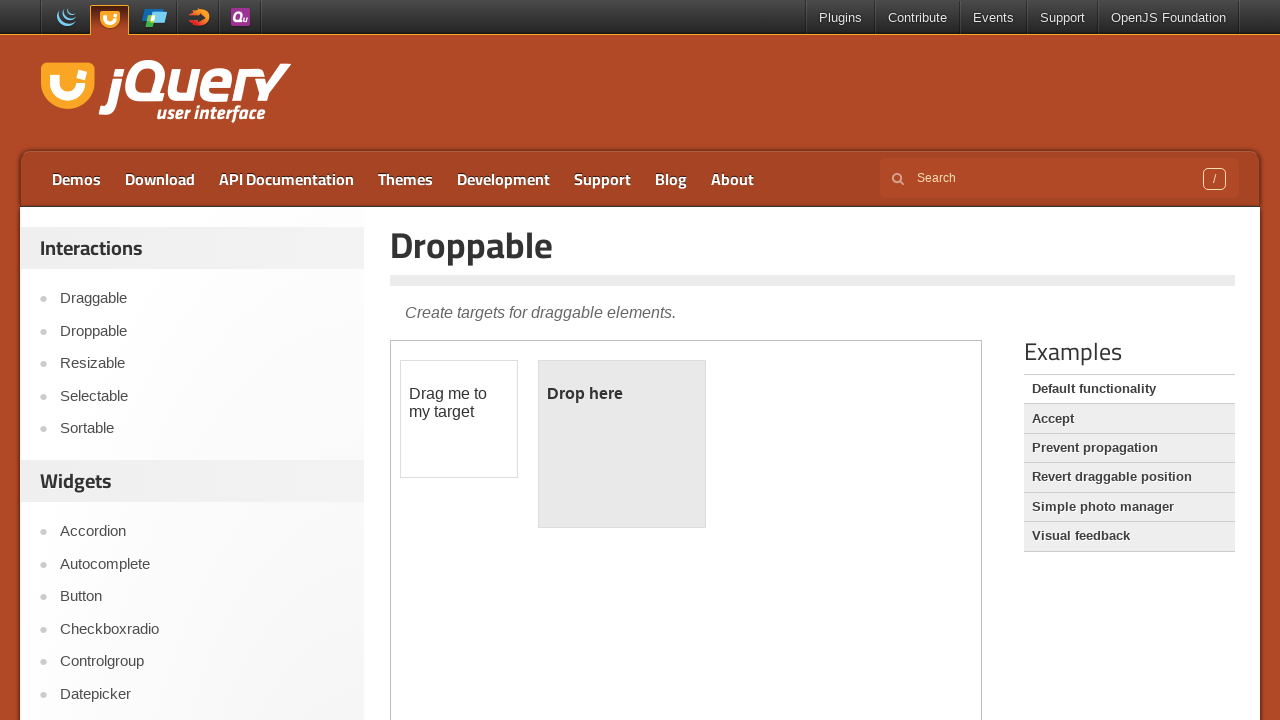

Located the iframe containing drag and drop demo
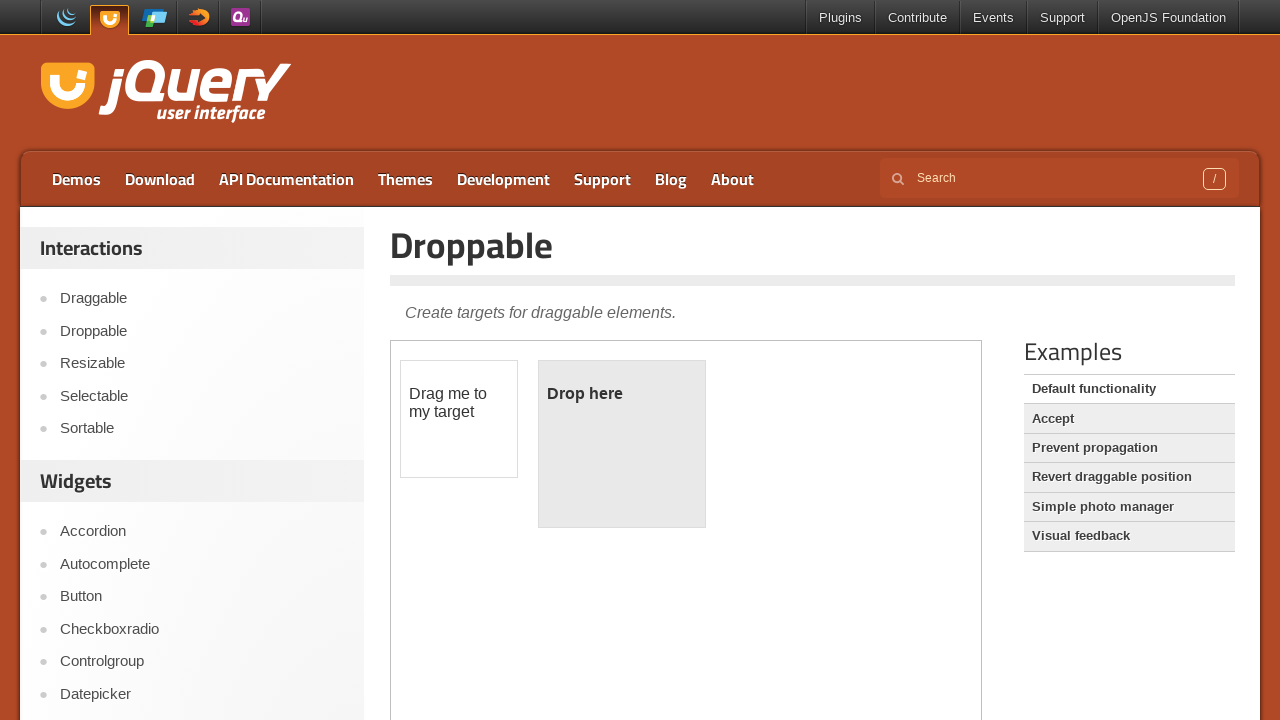

Located the draggable element
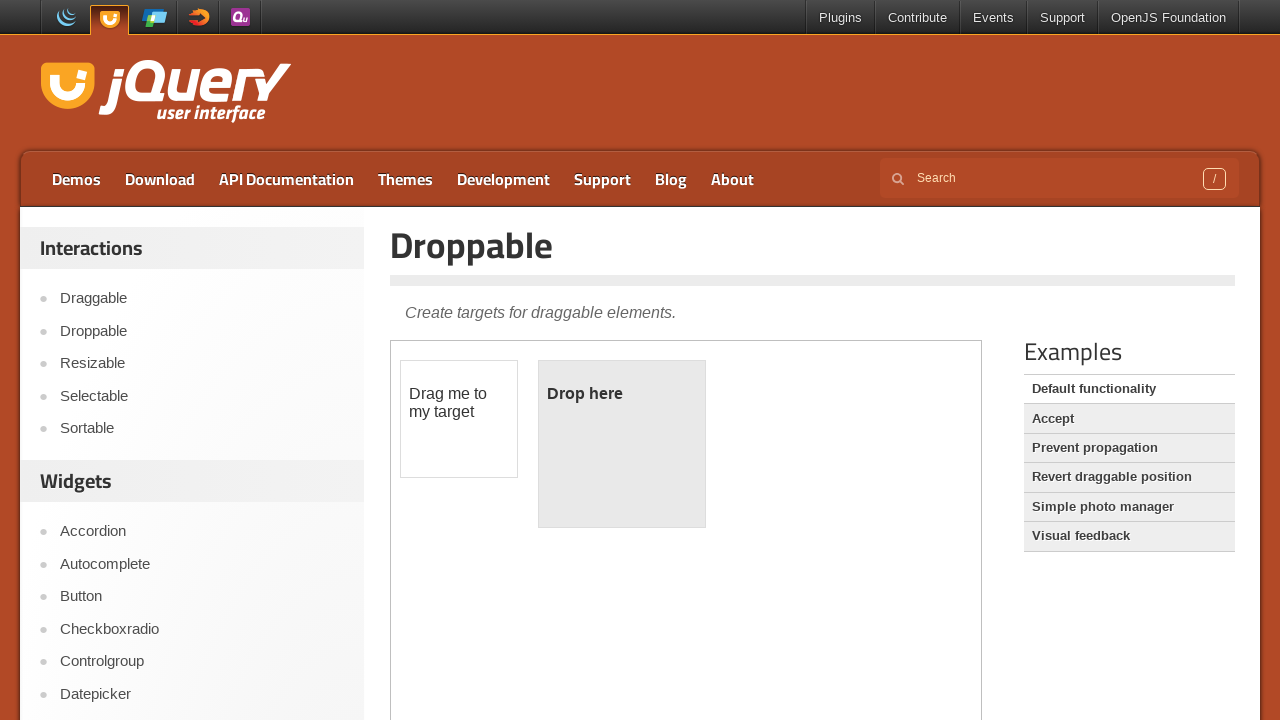

Located the droppable target element
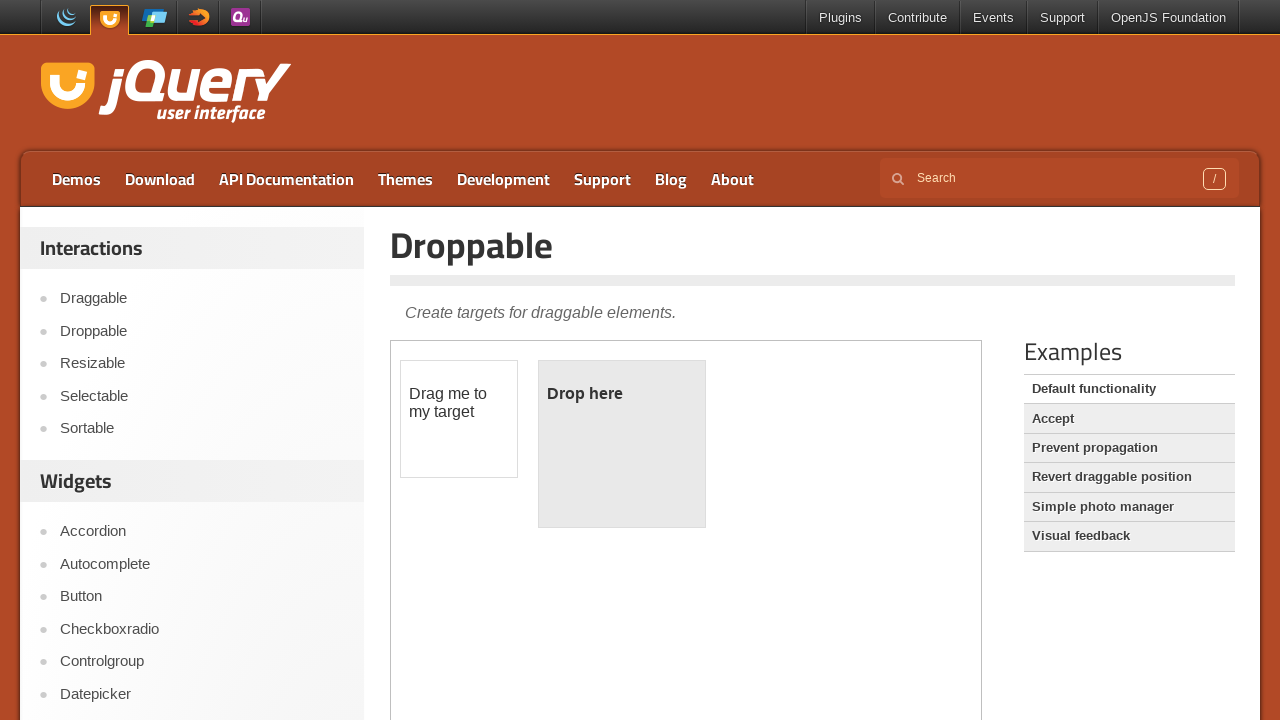

Dragged element from source to target successfully at (622, 444)
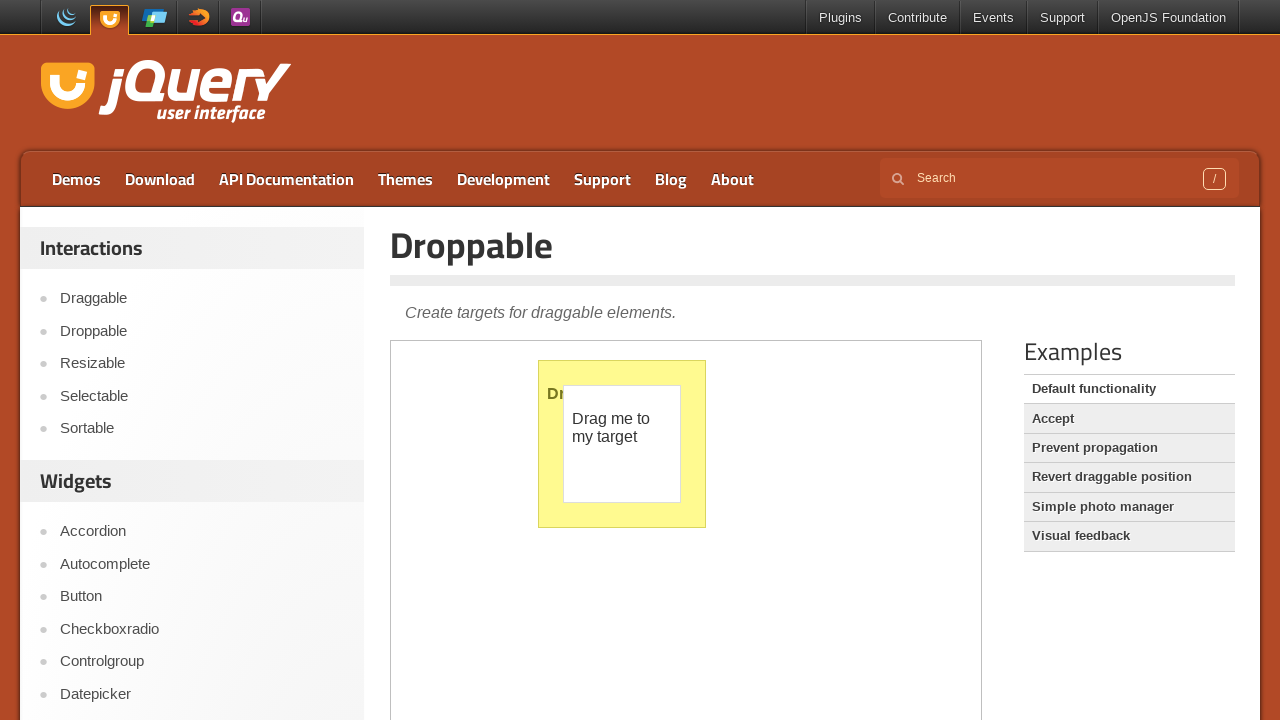

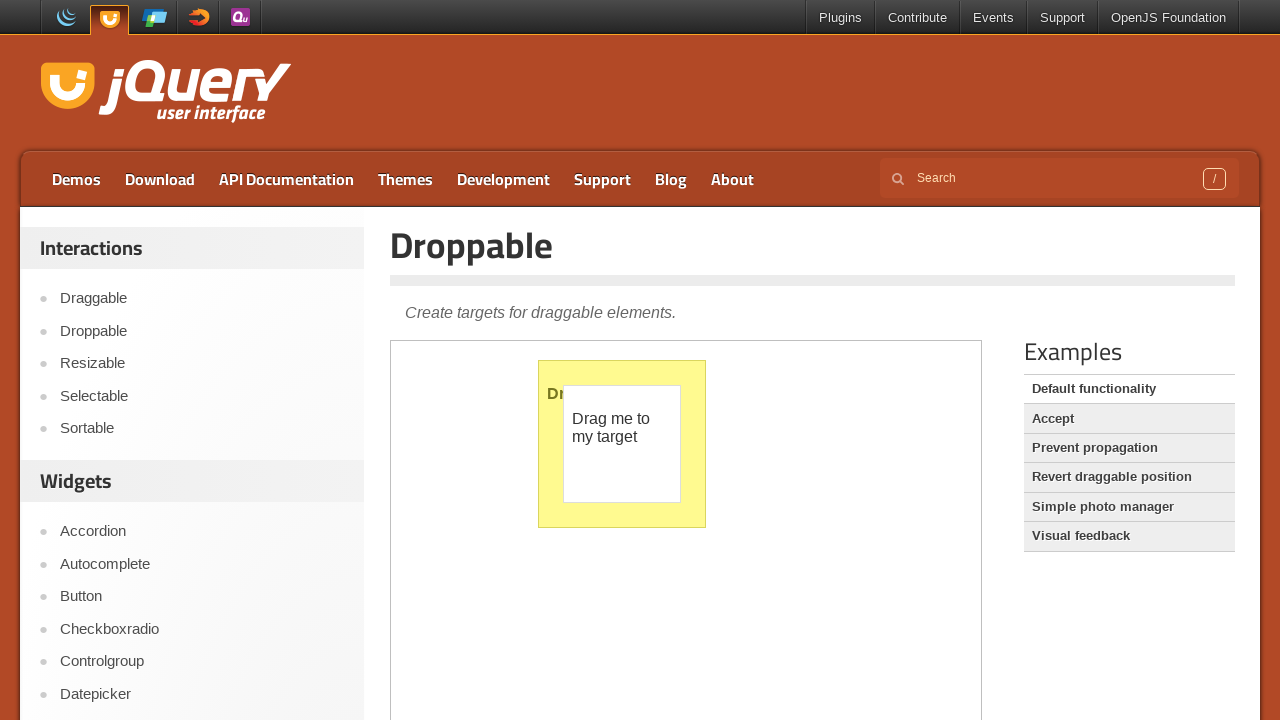